Tests an explicit wait scenario by waiting for a price element to show '100', then clicking a book button, reading a value, calculating a mathematical result, and submitting the answer

Starting URL: http://suninjuly.github.io/explicit_wait2.html

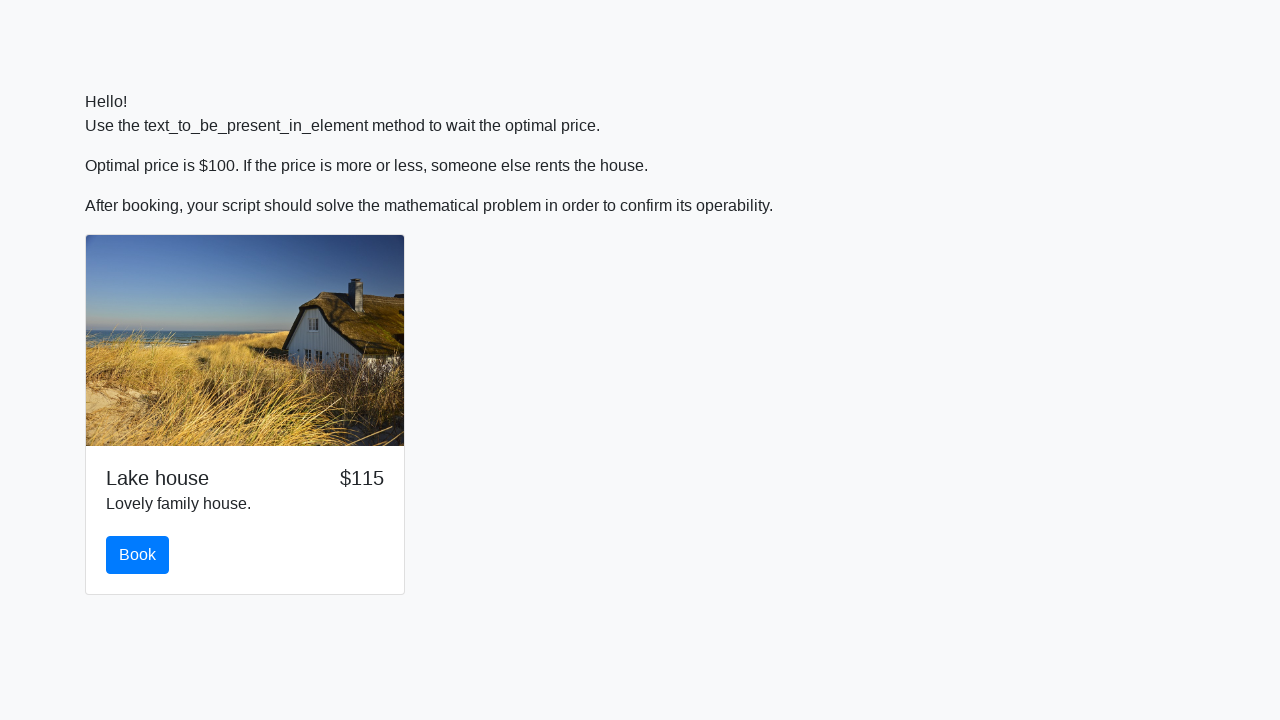

Waited for price element to show '100'
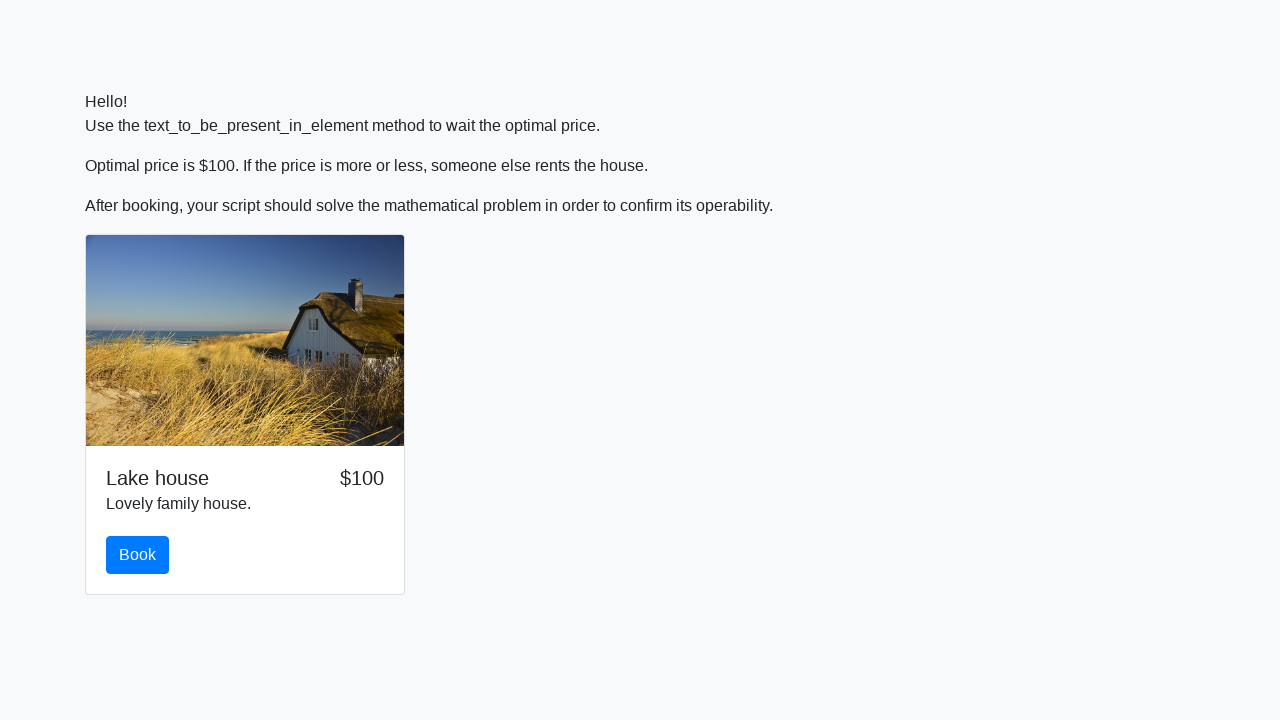

Clicked the book button at (138, 555) on #book
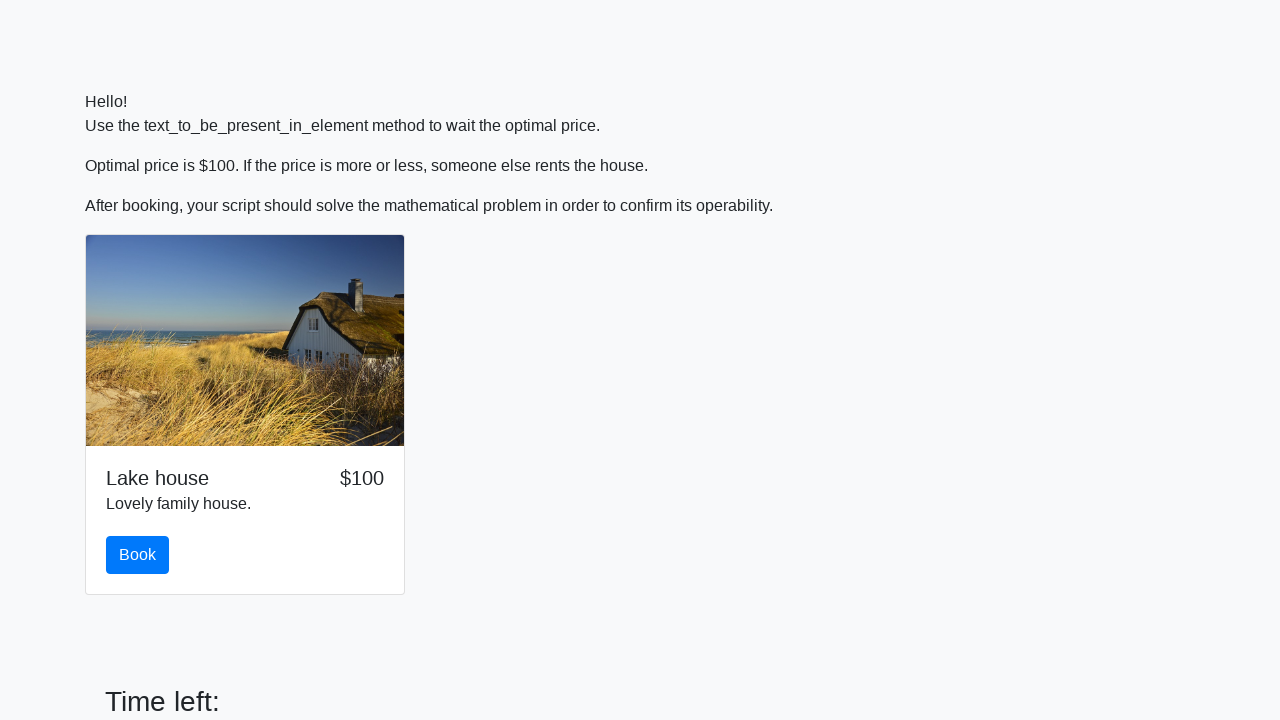

Scrolled down by 100 pixels
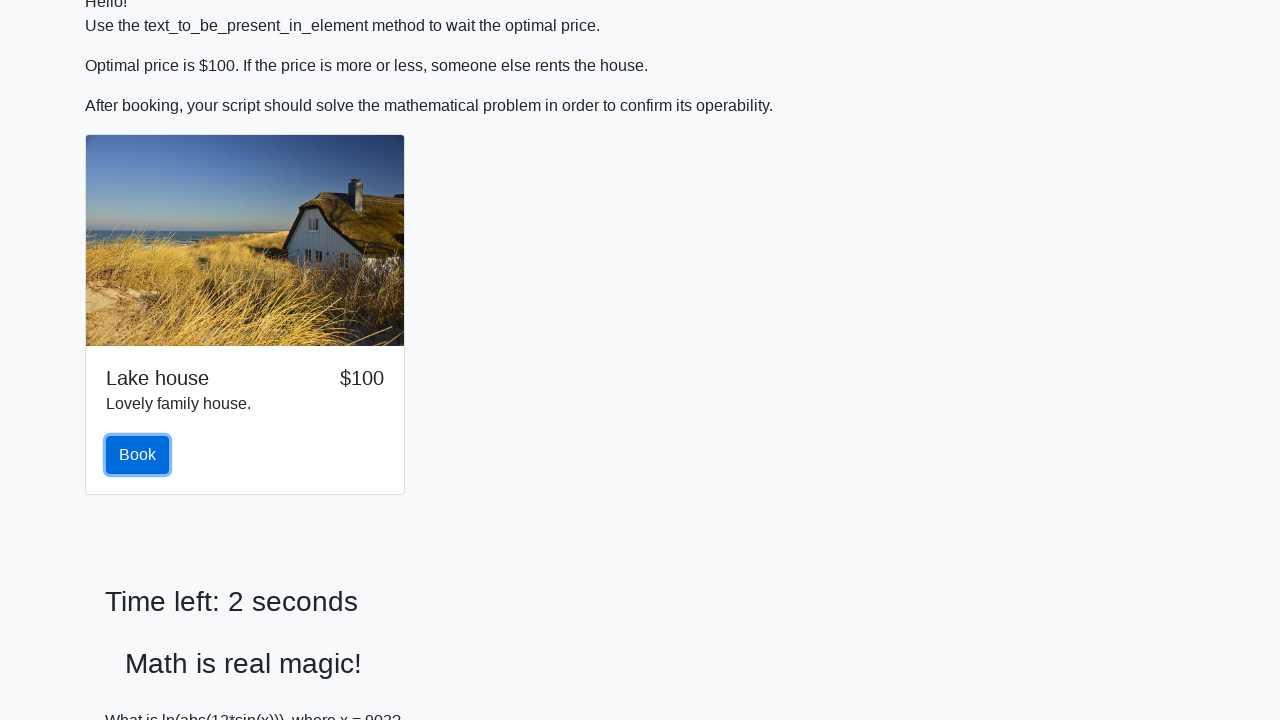

Retrieved x value from input_value element: 903
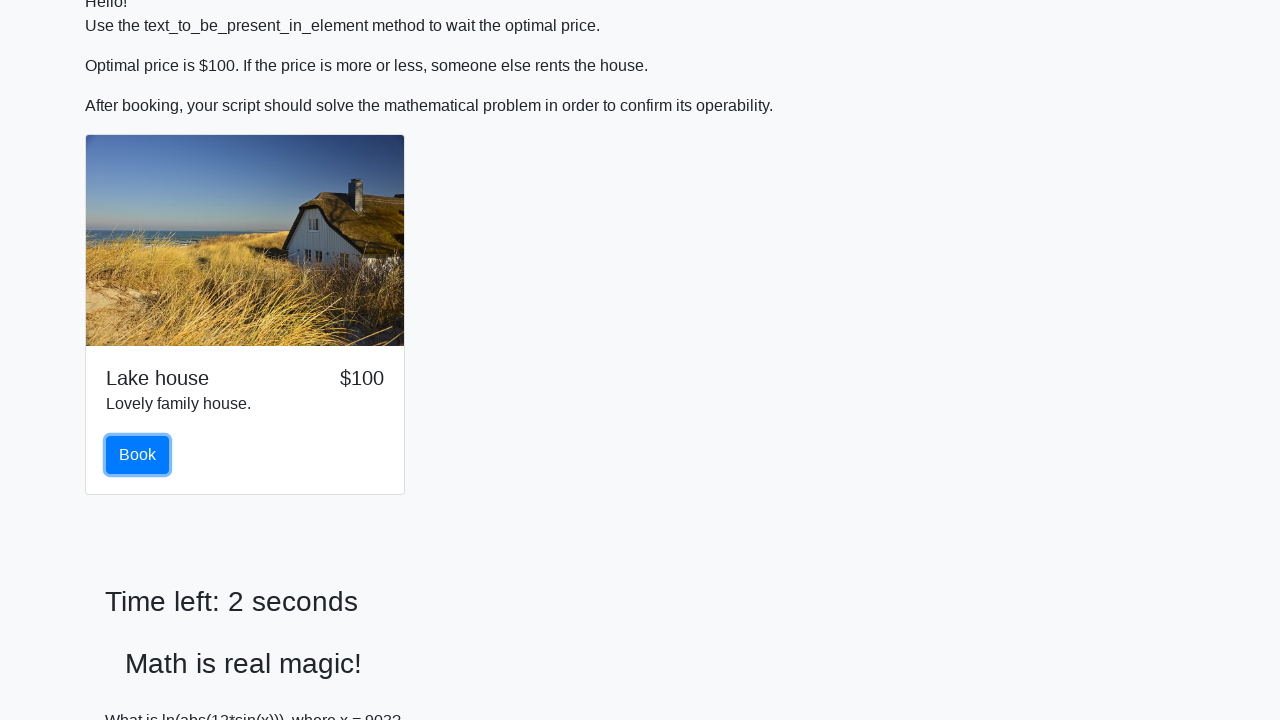

Calculated y value using mathematical formula: 2.463140496039347
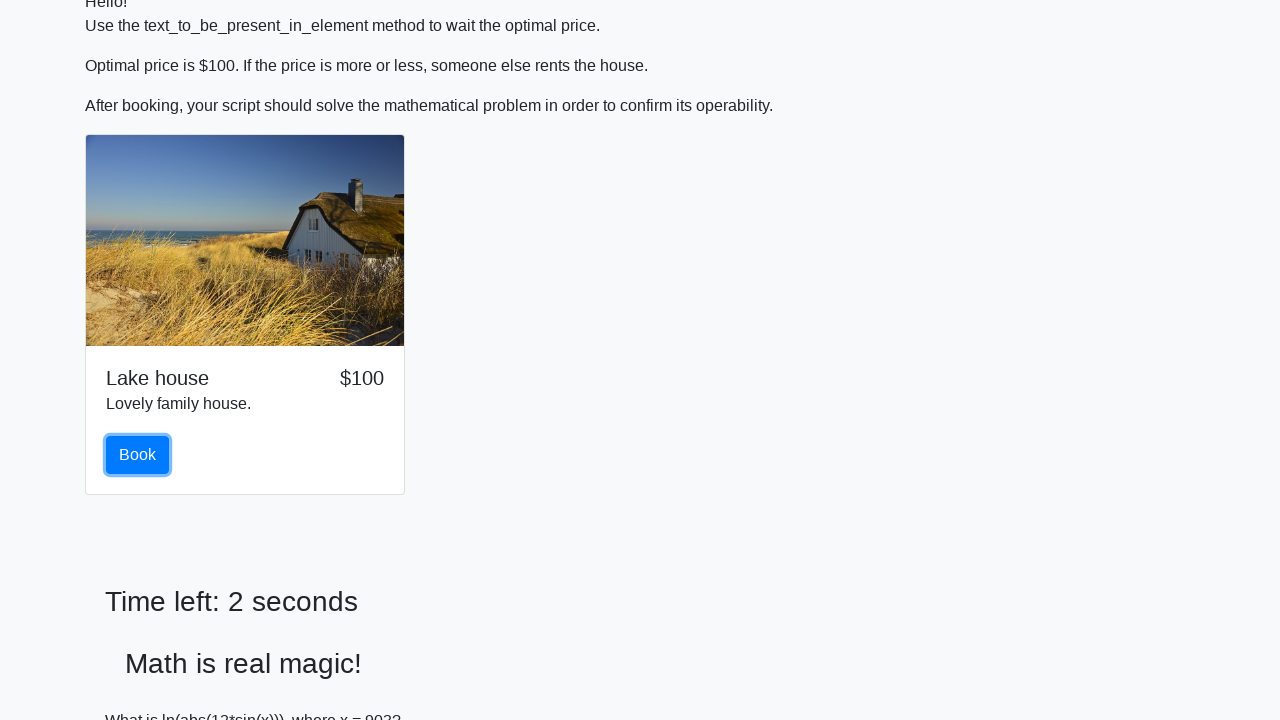

Filled answer field with calculated value: 2.463140496039347 on #answer
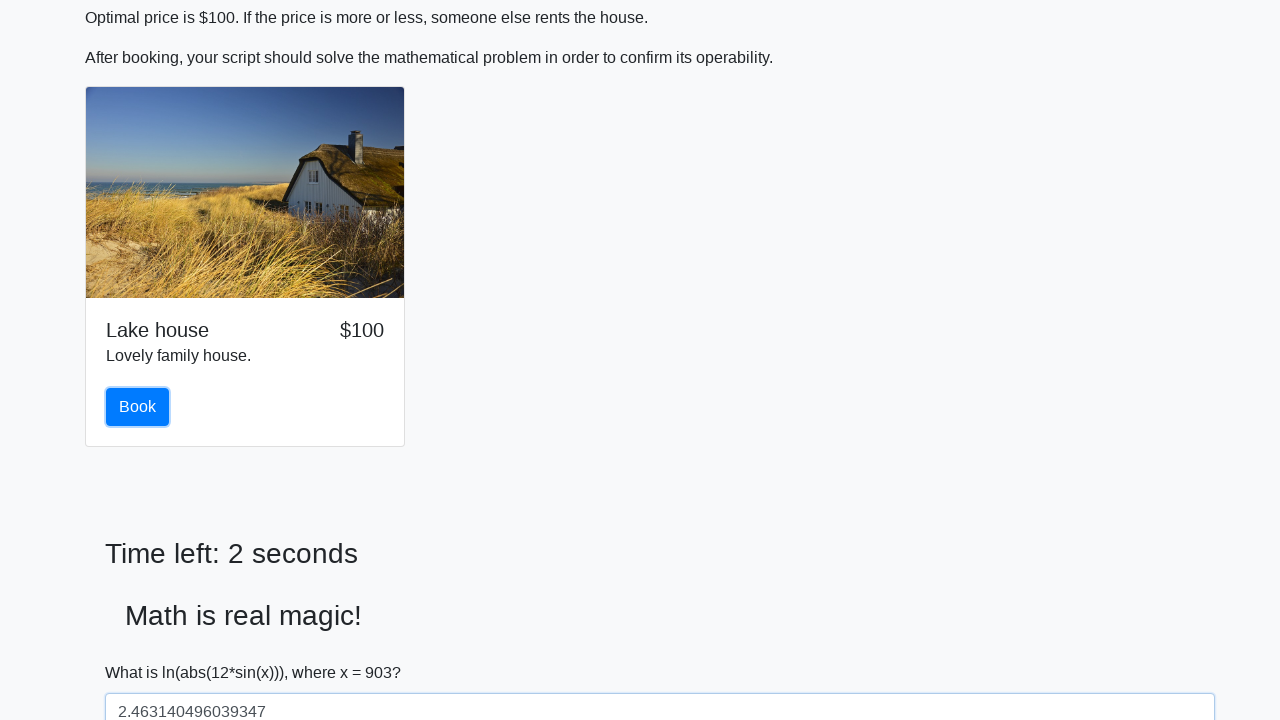

Clicked the solve button to submit answer at (143, 651) on #solve
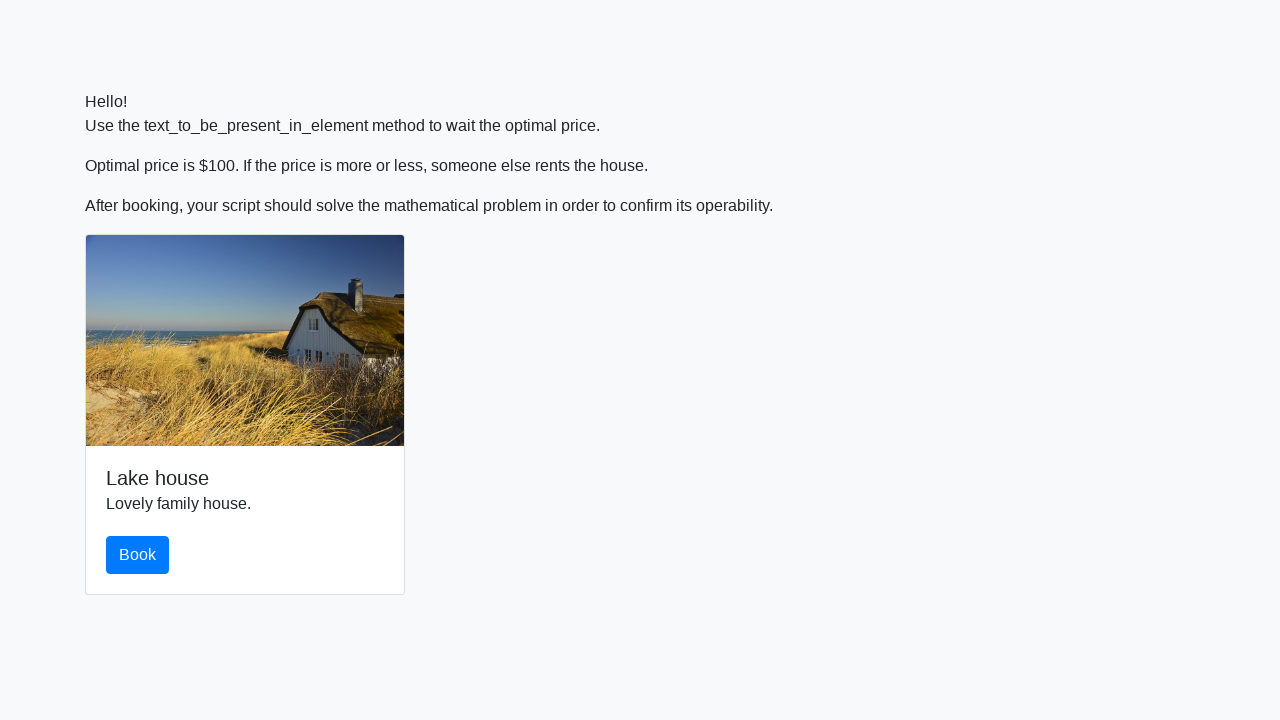

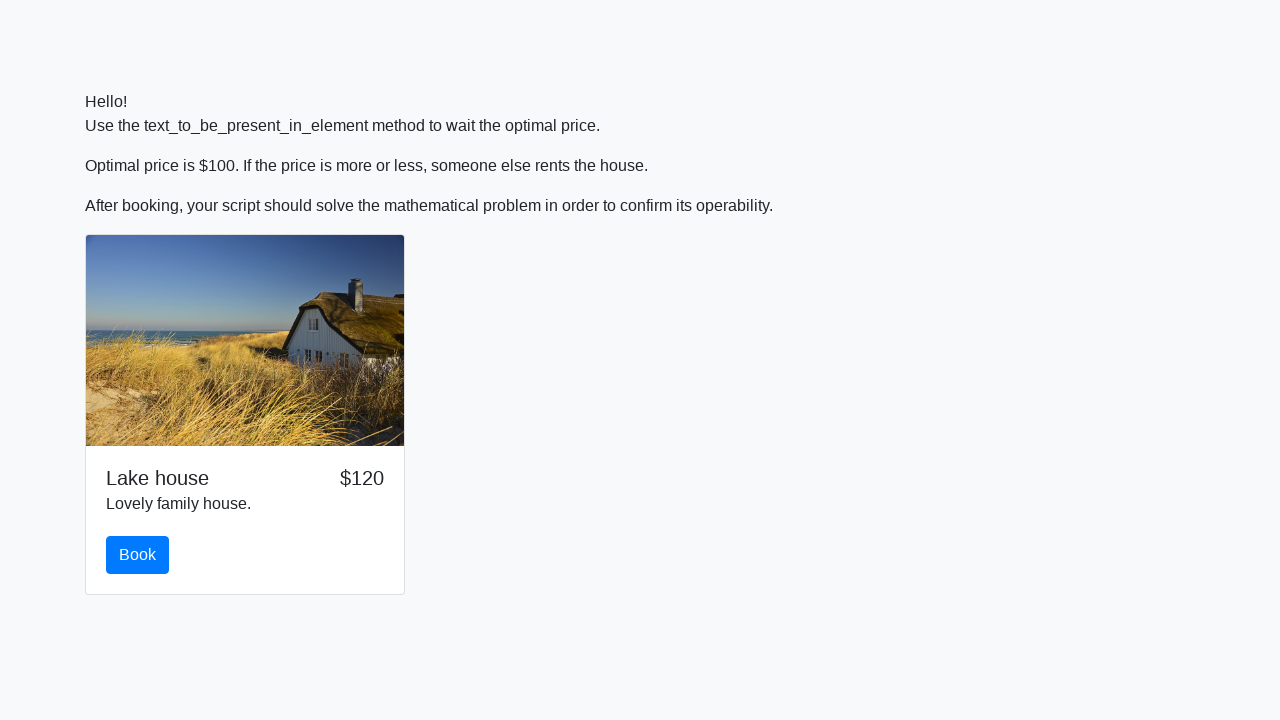